Tests checkbox functionality by navigating to the checkboxes page, checking the first checkbox, and unchecking the second checkbox

Starting URL: https://the-internet.herokuapp.com/

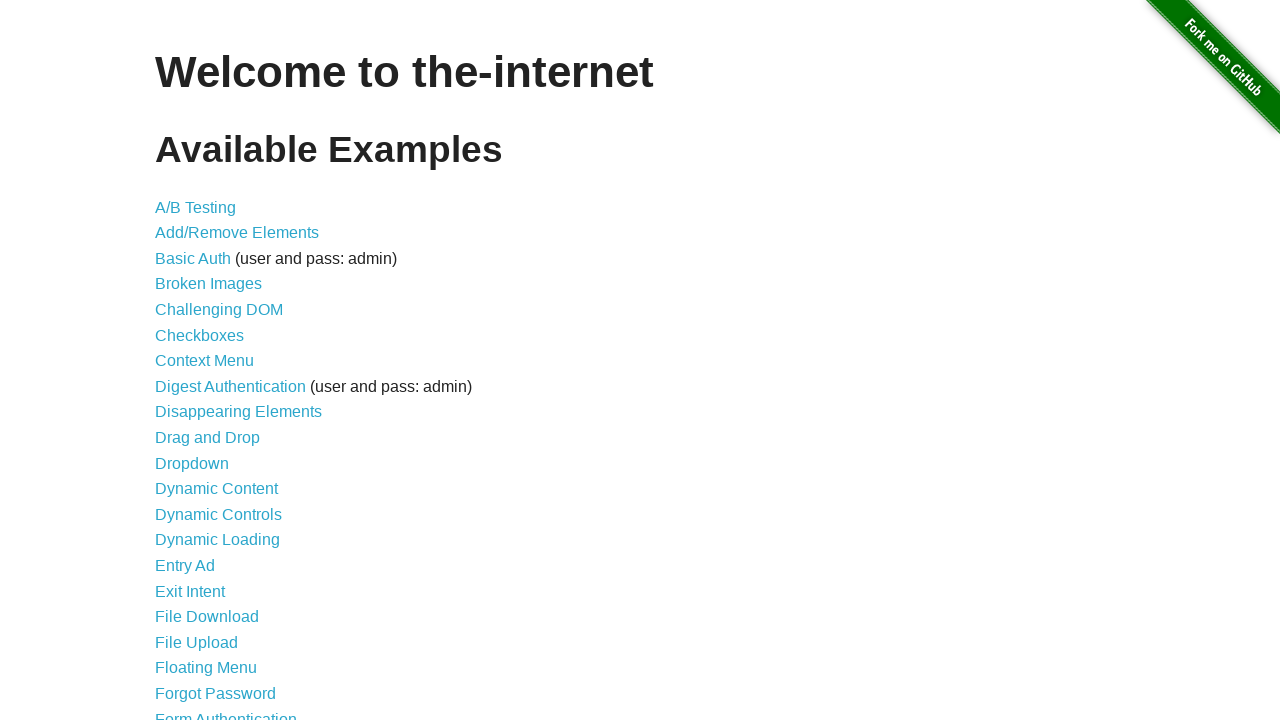

Clicked on Checkboxes link to navigate to checkboxes page at (200, 335) on xpath=//*[@id='content']/ul/li[6]/a
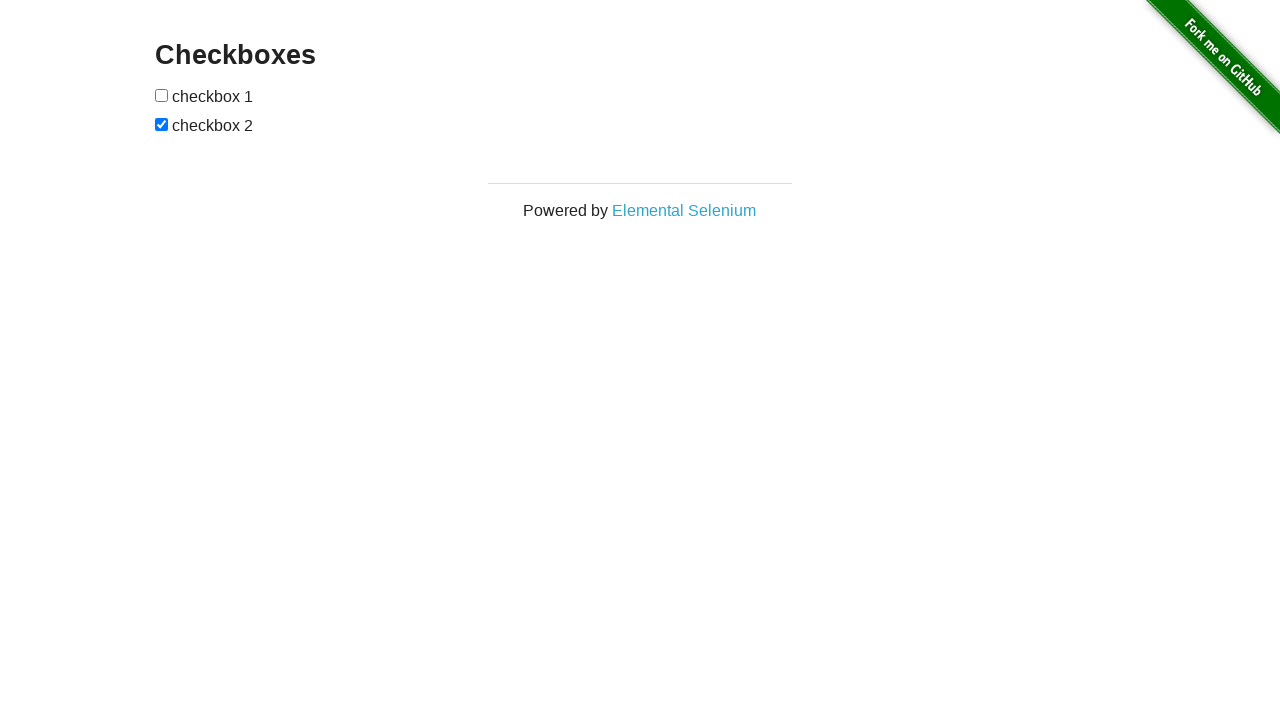

Checkboxes page loaded successfully
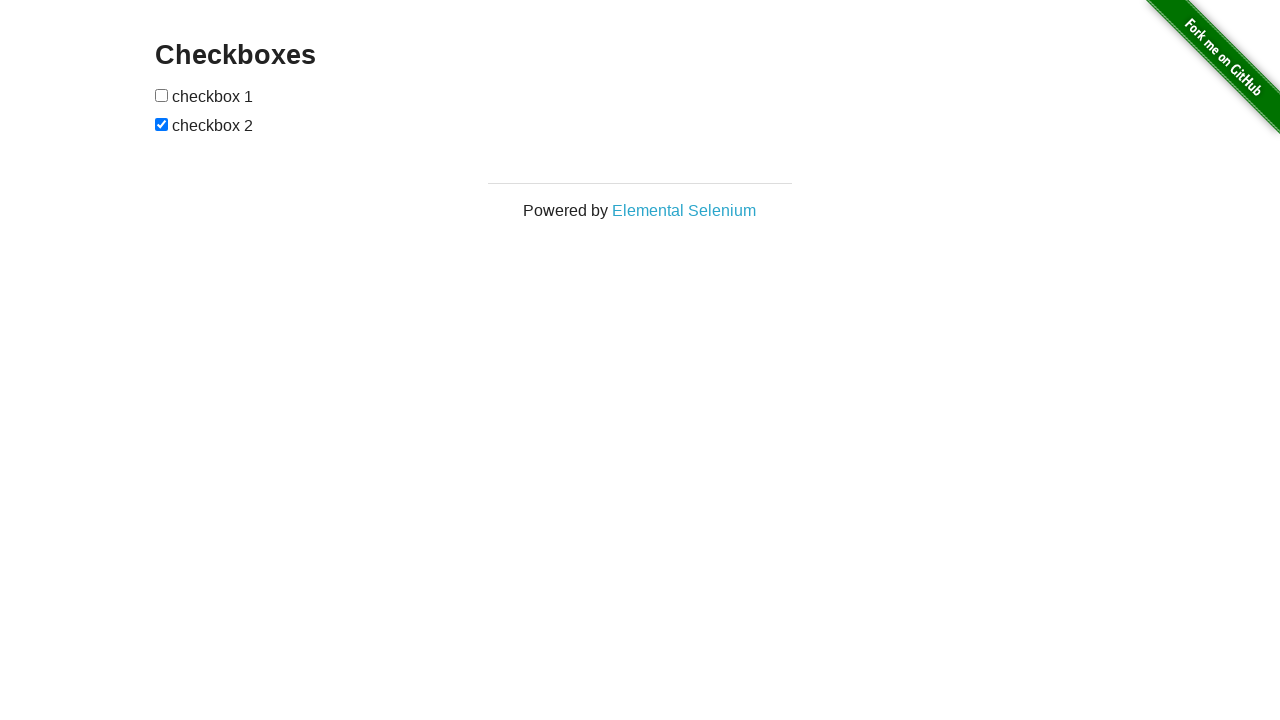

Checked the first checkbox at (162, 95) on #checkboxes input:nth-of-type(1)
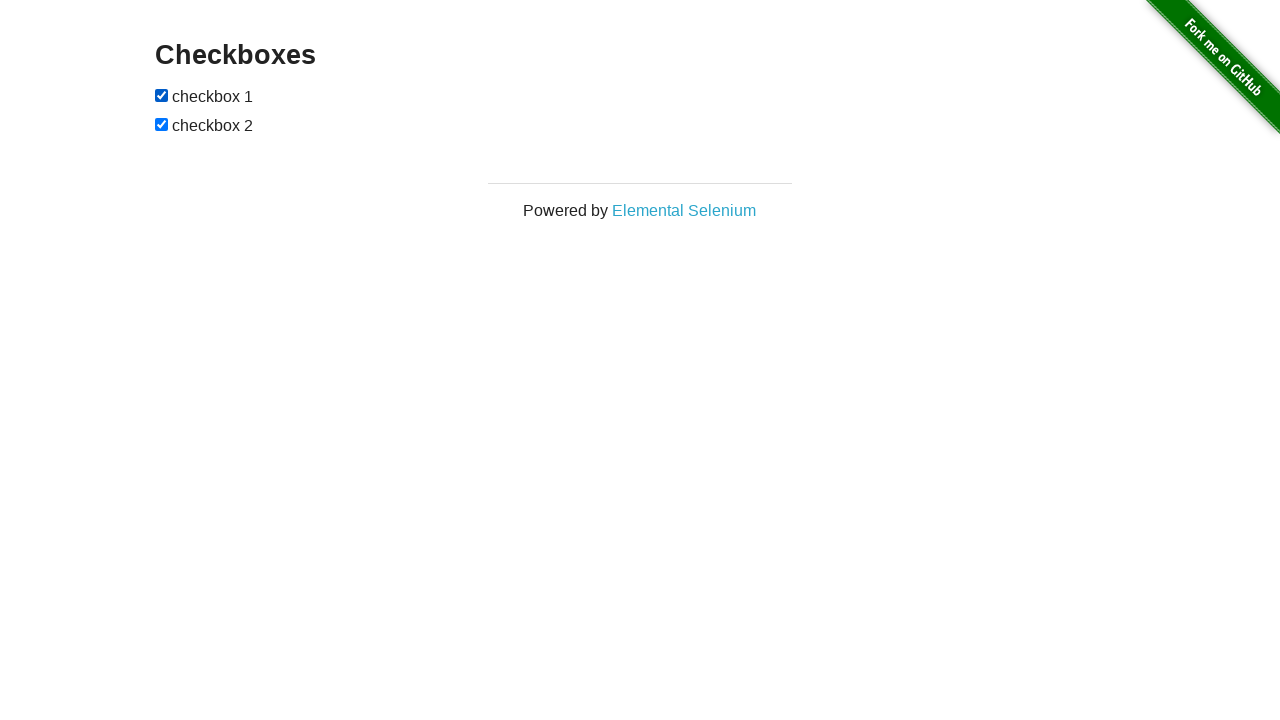

Unchecked the second checkbox at (162, 124) on #checkboxes input:nth-of-type(2)
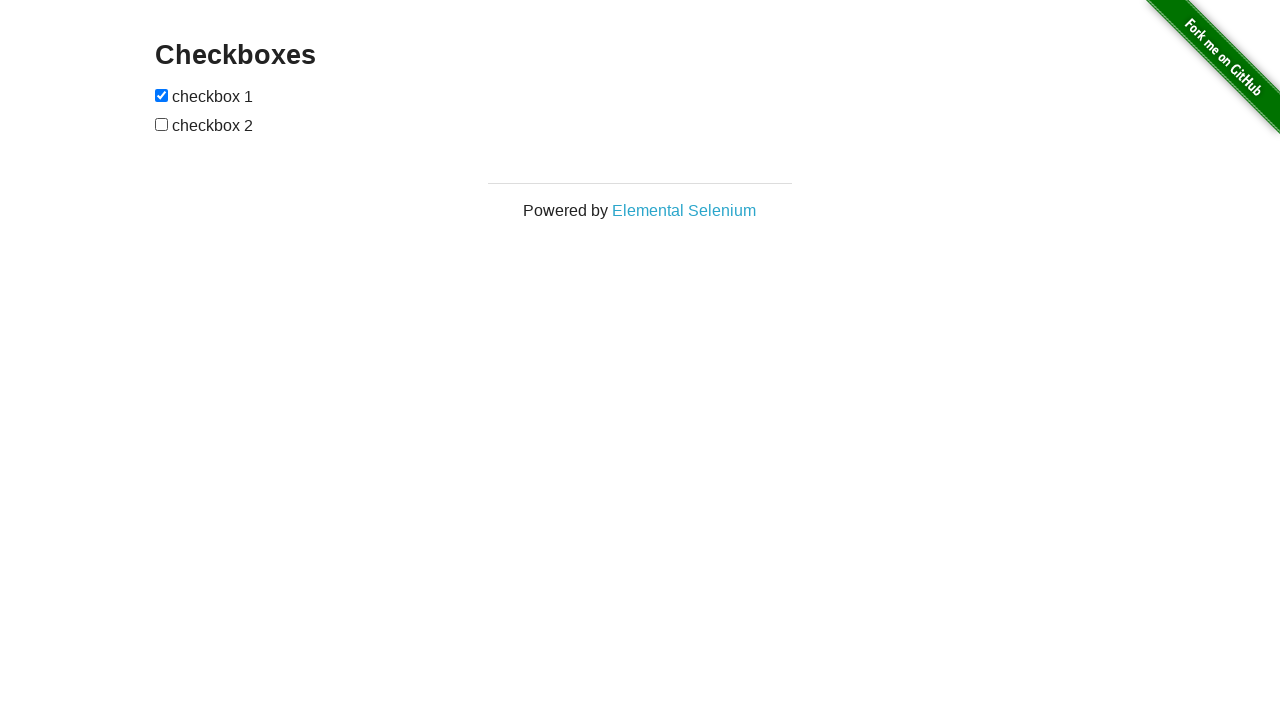

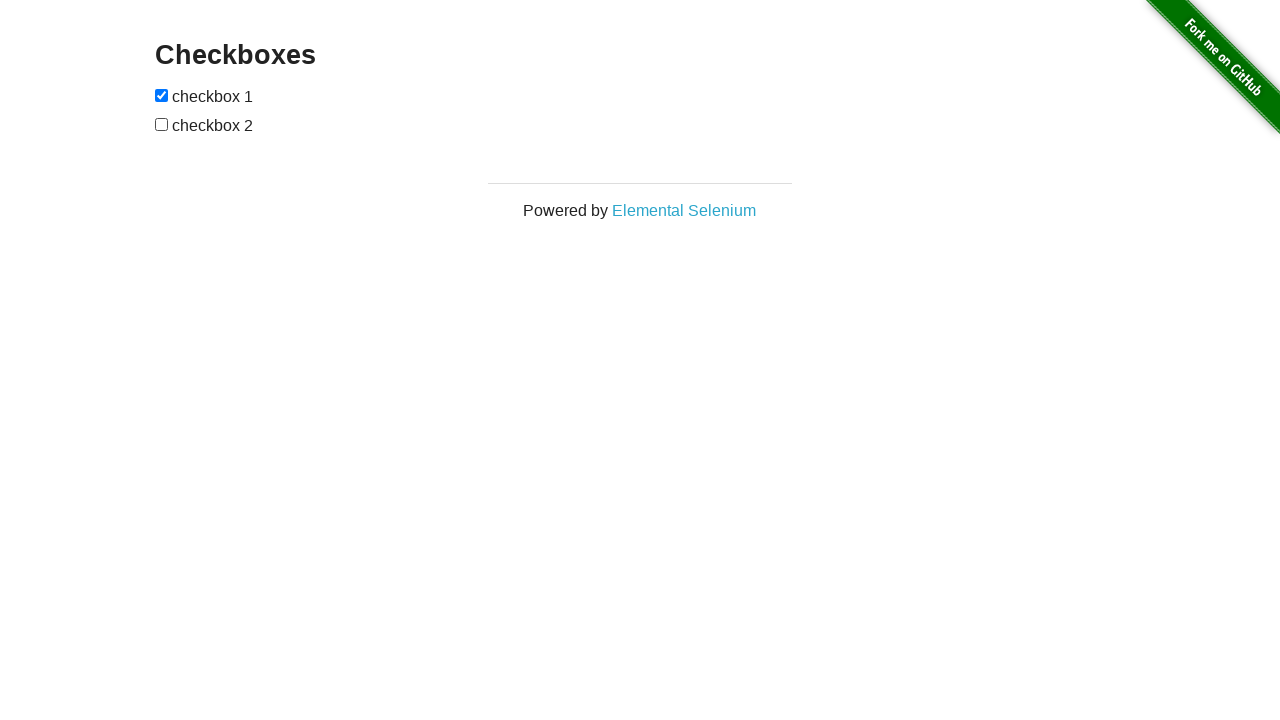